Tests YMCA Cape Cod site by searching for 'pool', navigating through results, and finding registration link

Starting URL: https://ymcacapecod.org/

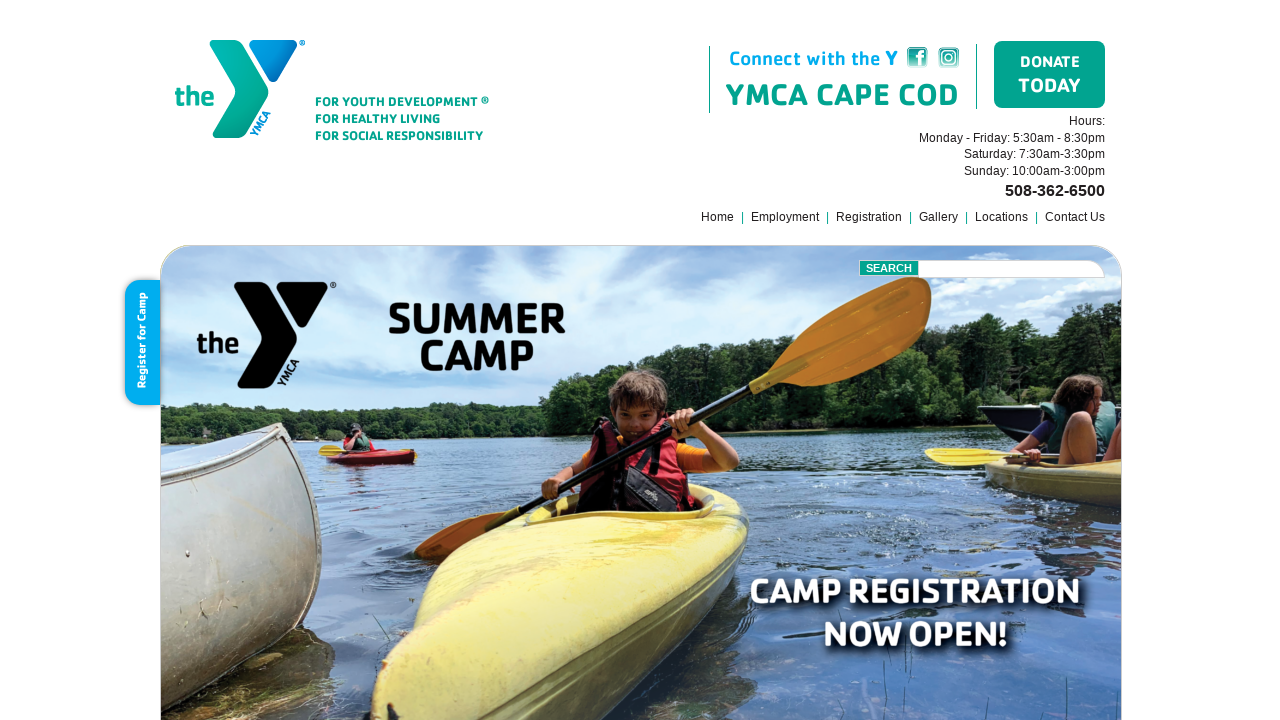

Filled search field with 'pool' on .field
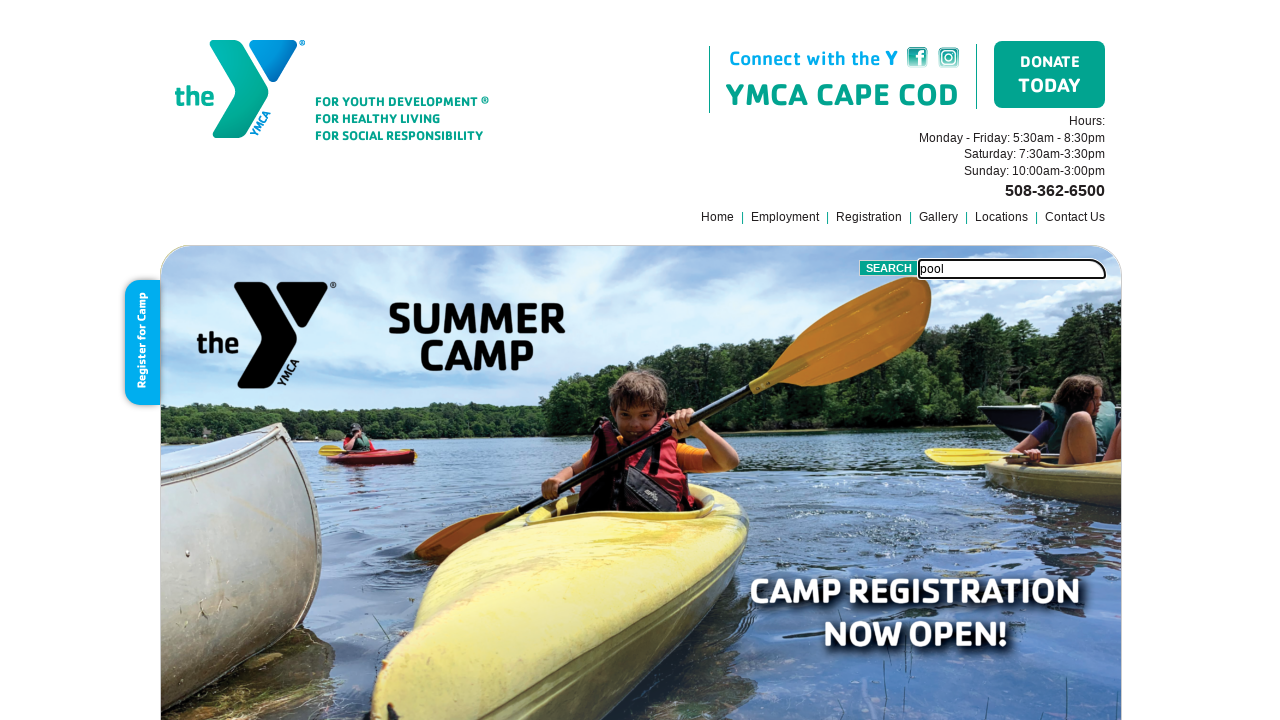

Clicked search button to search for pool at (889, 268) on .submit
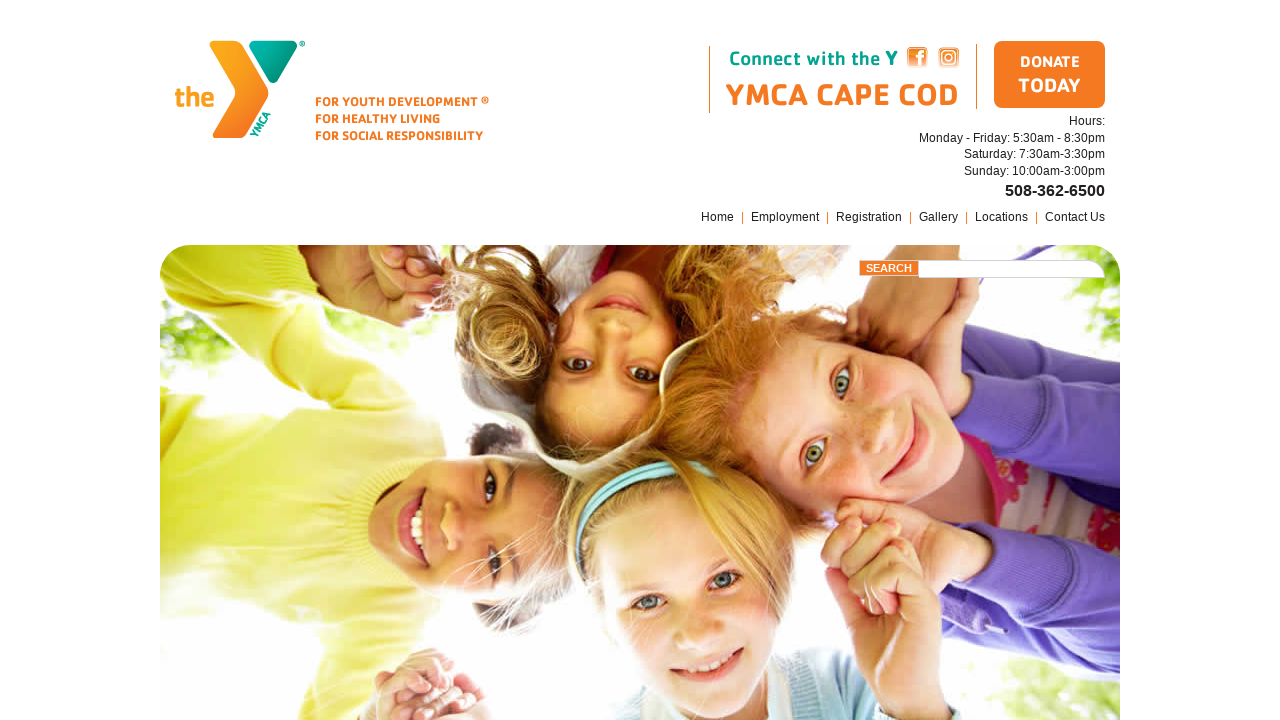

Navigation element loaded
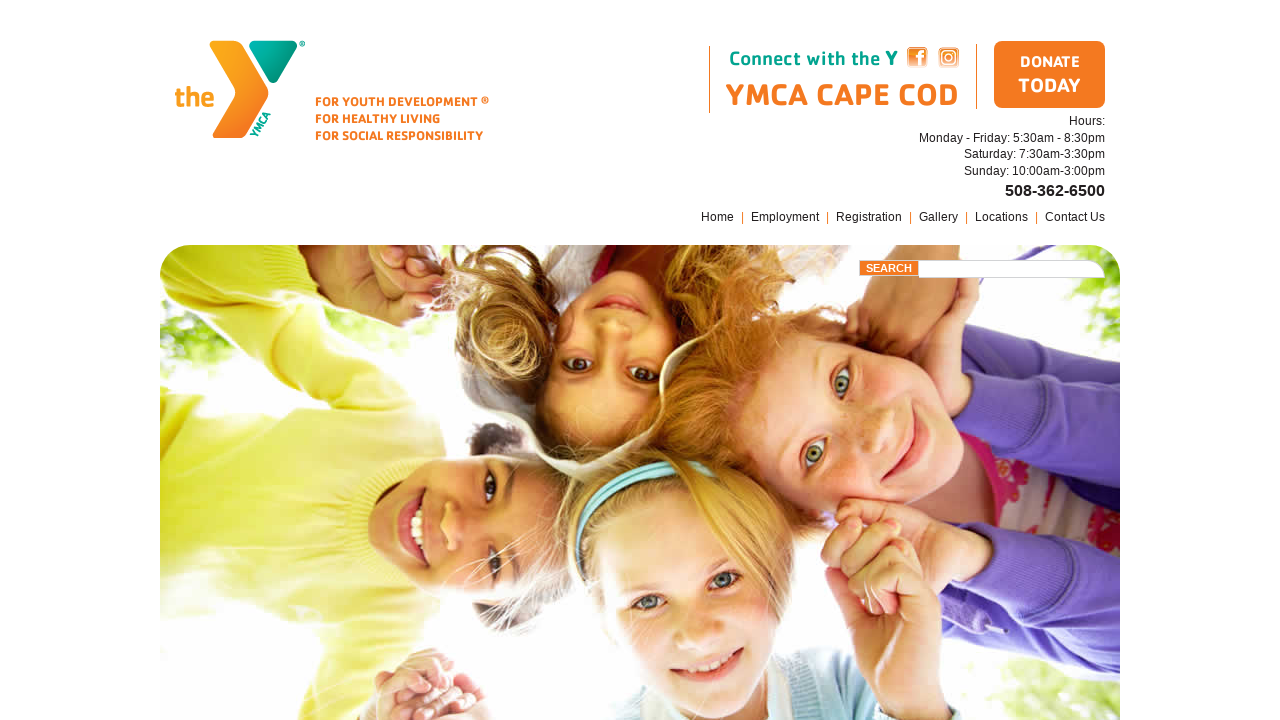

Clicked navigation element at (427, 361) on xpath=//*[@id='folio']/nav/ul/li[2]/a
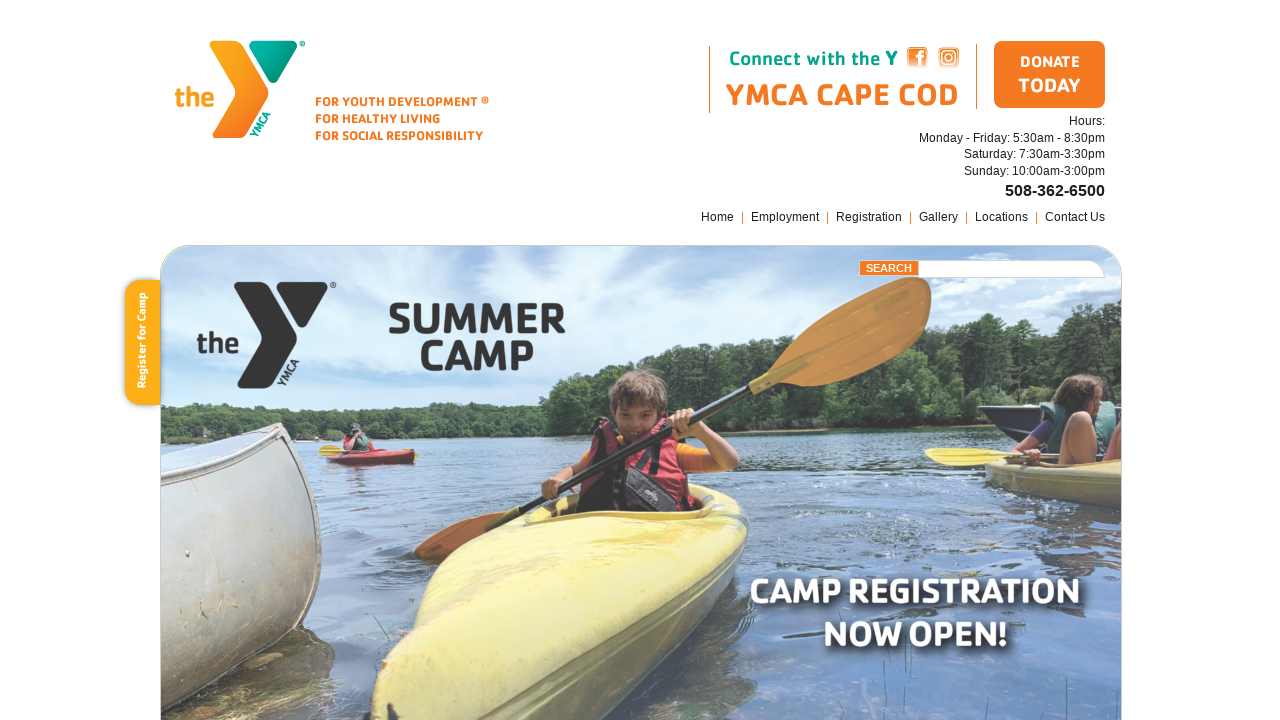

Registration link element loaded
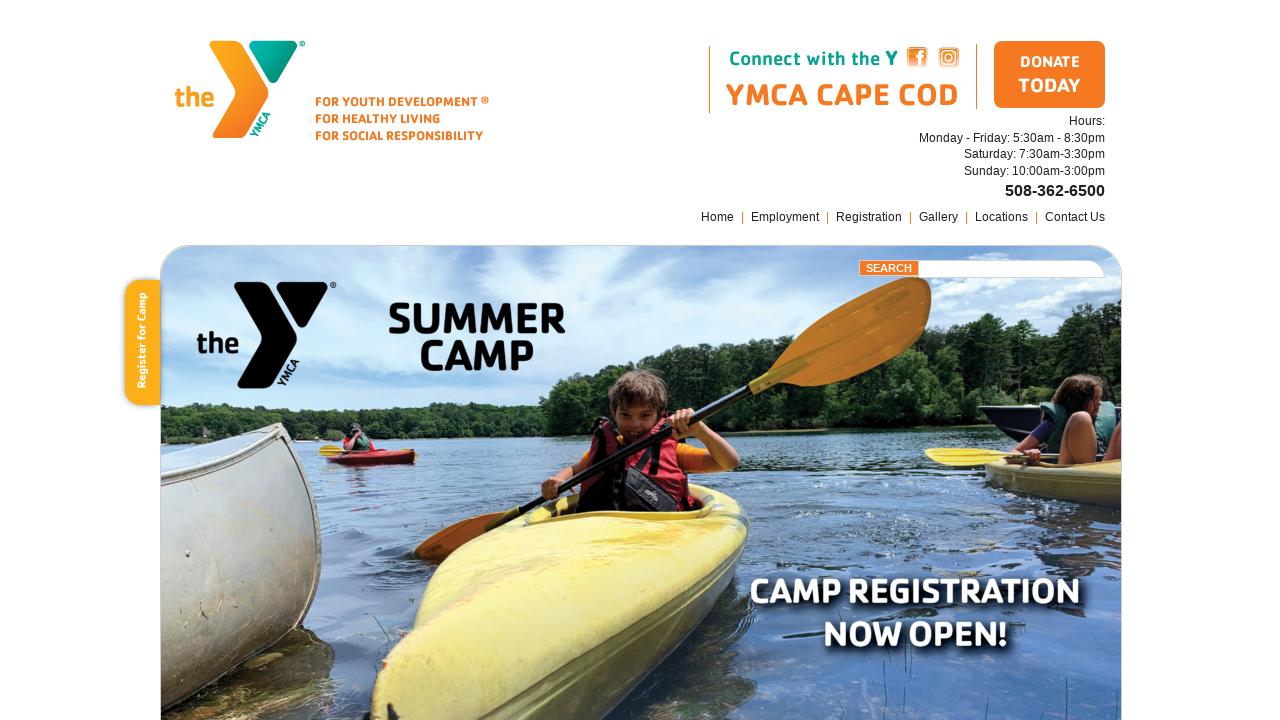

Clicked registration link at (326, 360) on xpath=//*[@id='content']/article/p[4]/strong/a
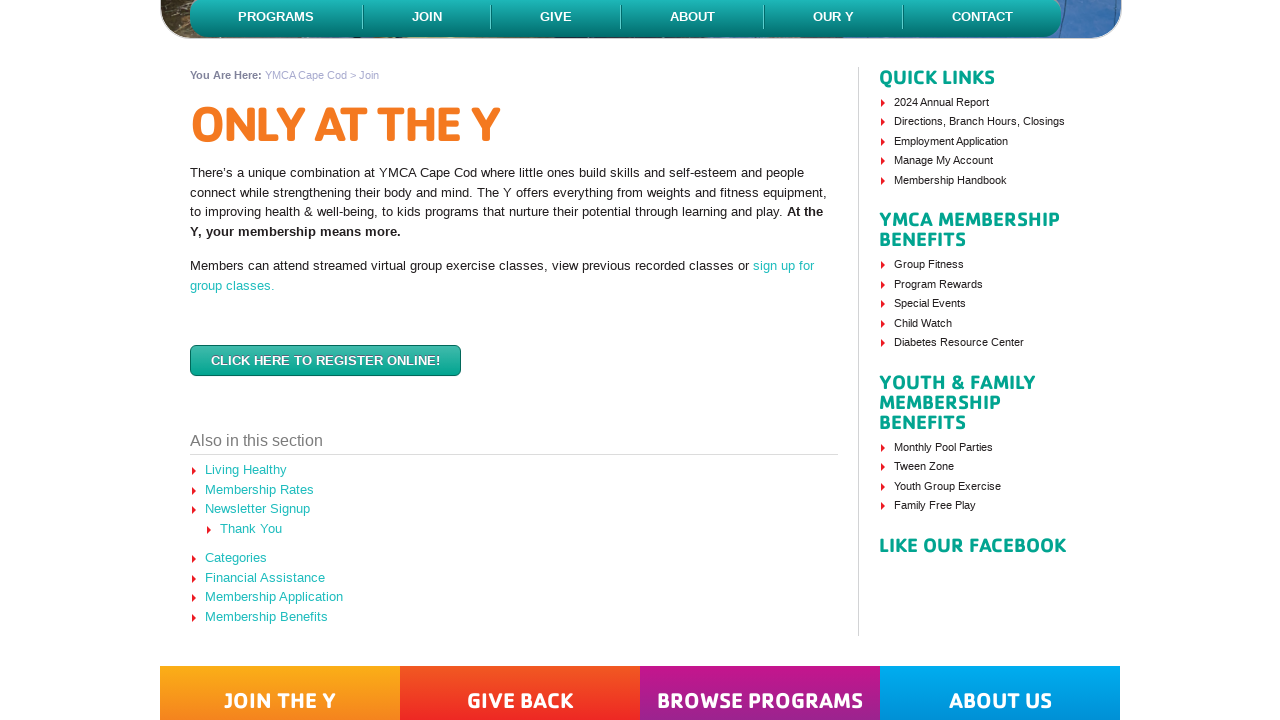

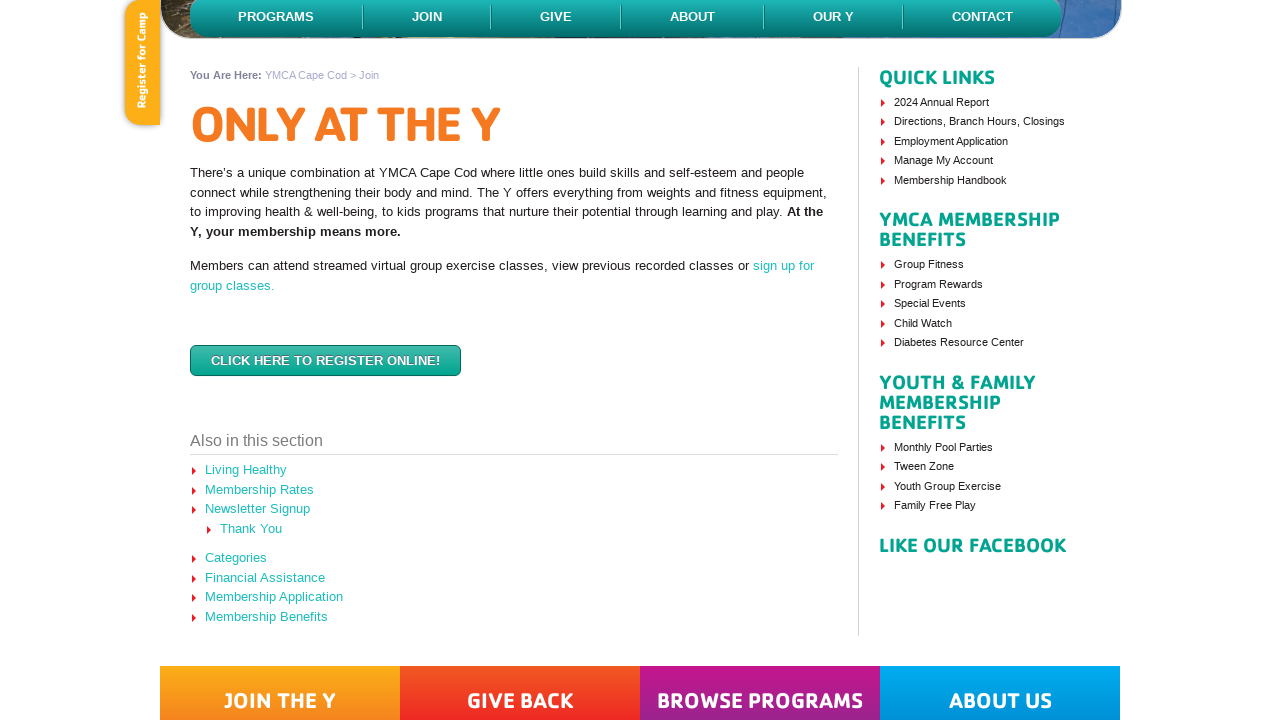